Tests the complete shopping flow on an Angular practice site by navigating to the shop, adding an iPhone to cart, proceeding to checkout, entering shipping location (India), accepting terms, and submitting the purchase order.

Starting URL: https://rahulshettyacademy.com/angularpractice/

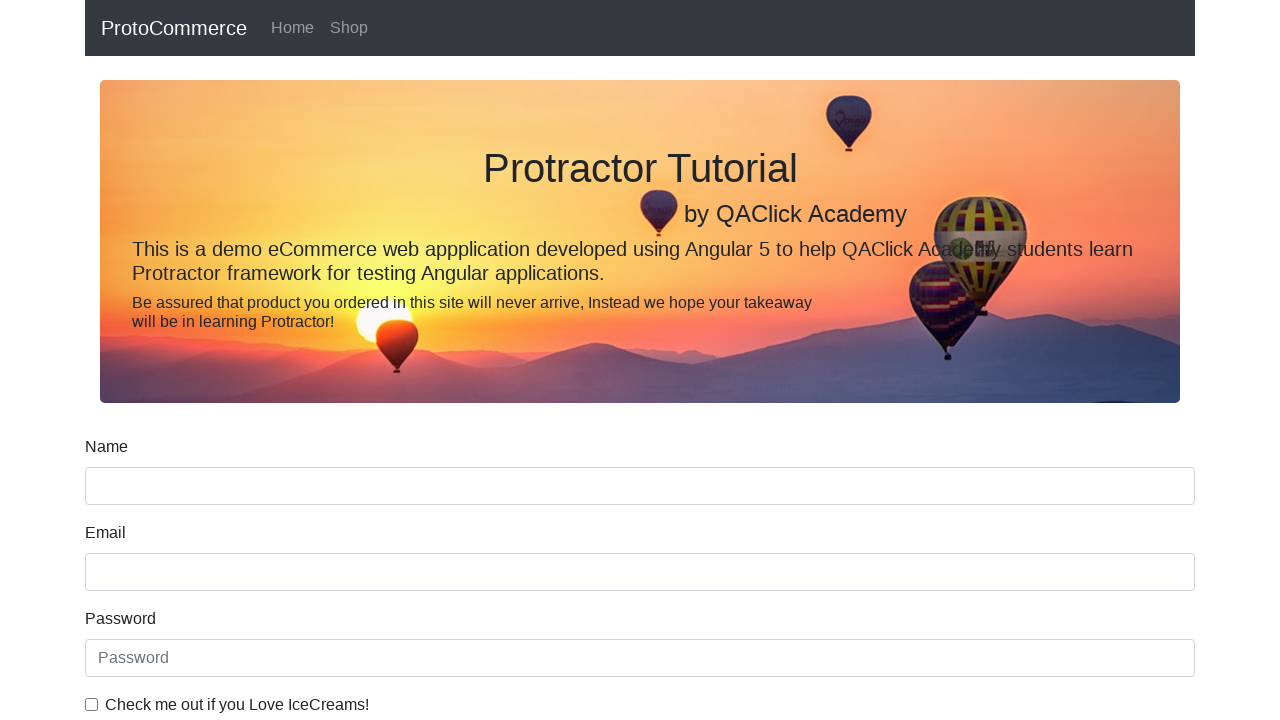

Clicked on Shop navigation link at (349, 28) on (//a[@class='nav-link'])[2]
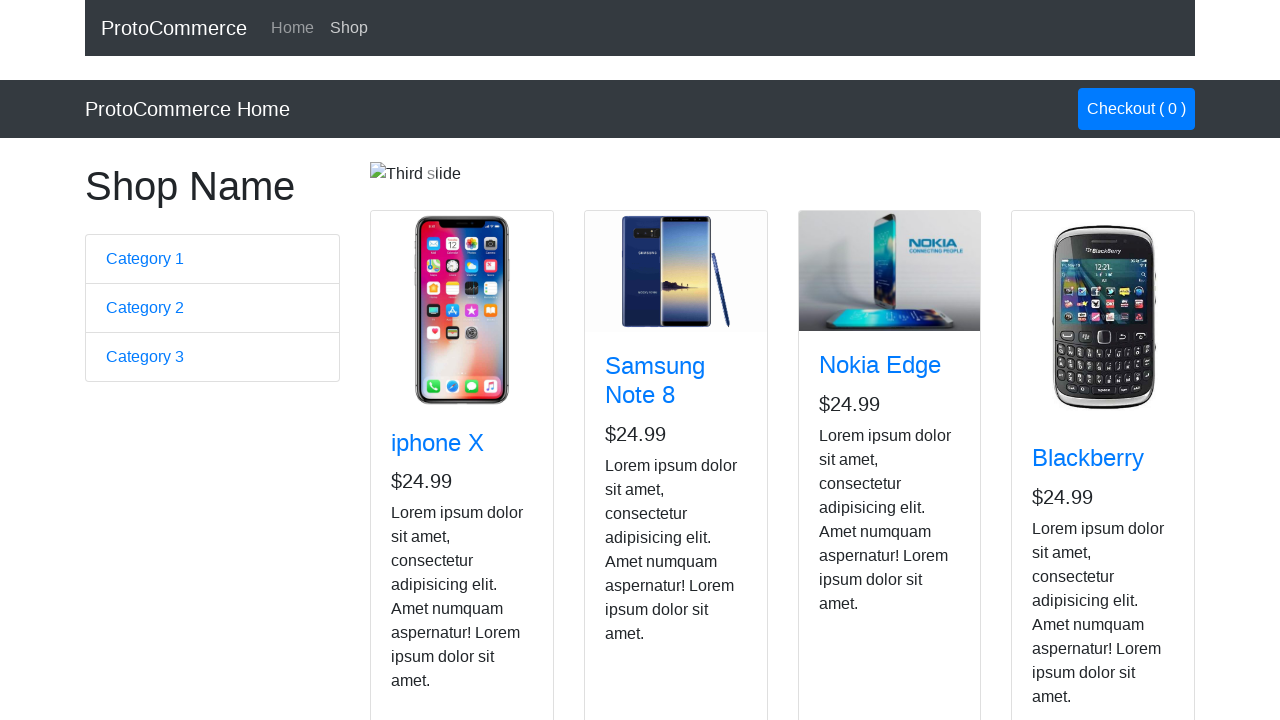

Clicked add to cart button for iPhone at (444, 527) on (//i[@class='zmdi zmdi-shopping-cart'])[1]
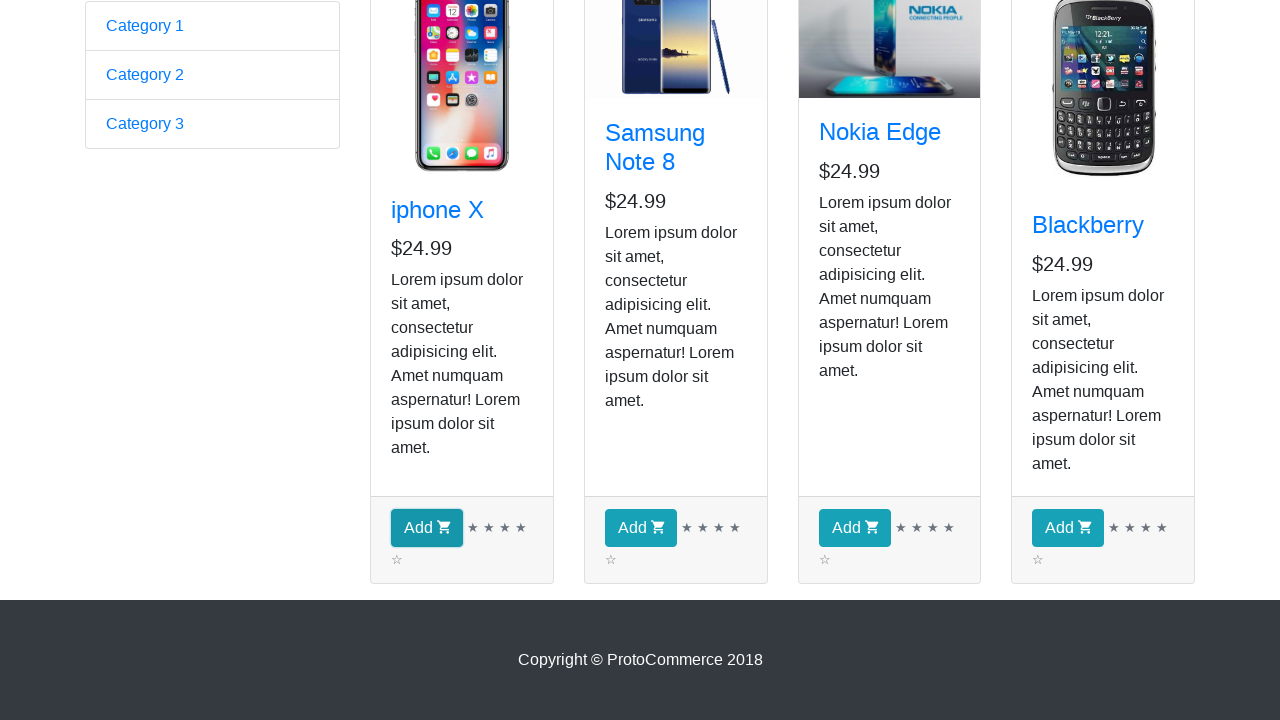

Clicked on Checkout button in navigation at (1136, 109) on a.nav-link.btn.btn-primary
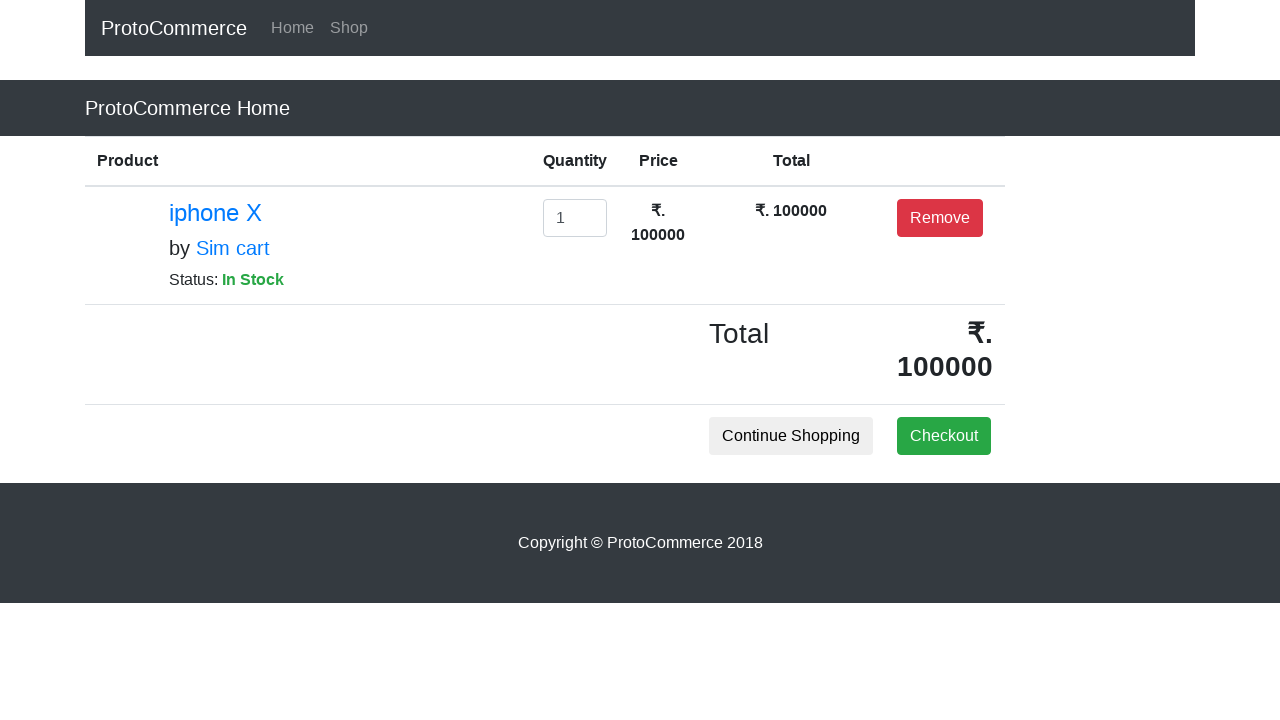

Clicked Checkout button to proceed with order at (944, 436) on button.btn.btn-success
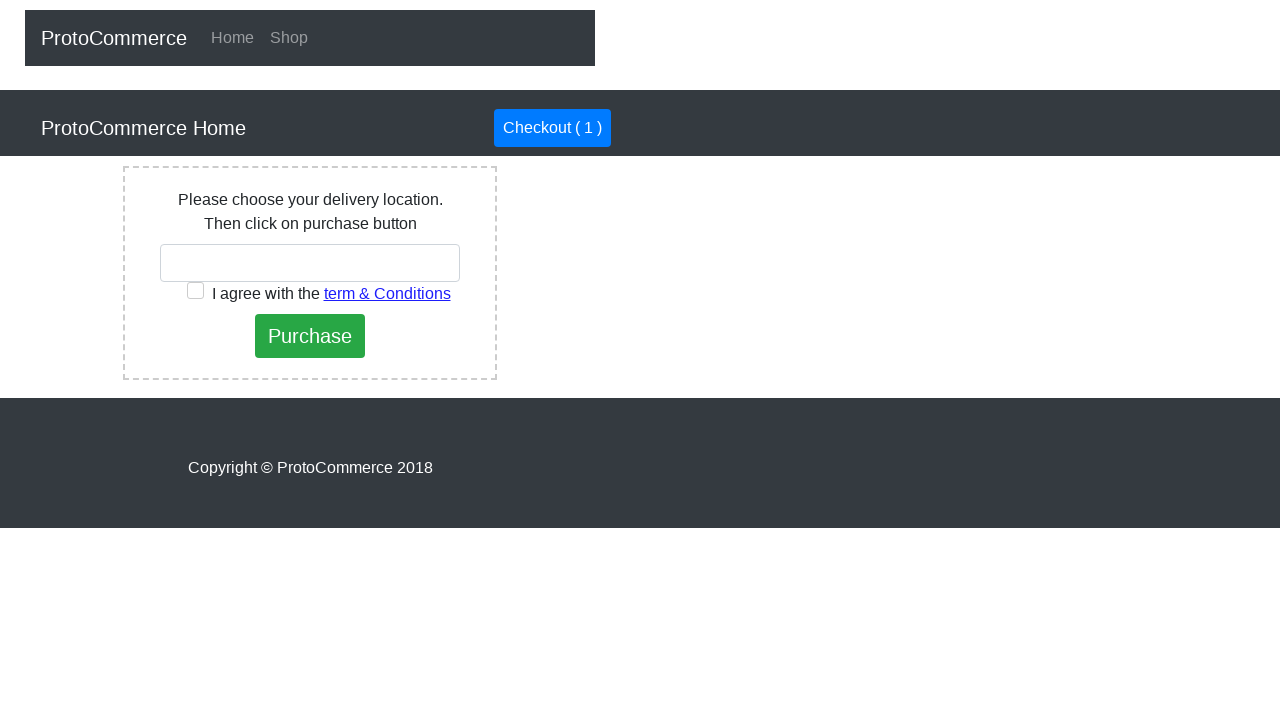

Entered 'India' as shipping location on input#country
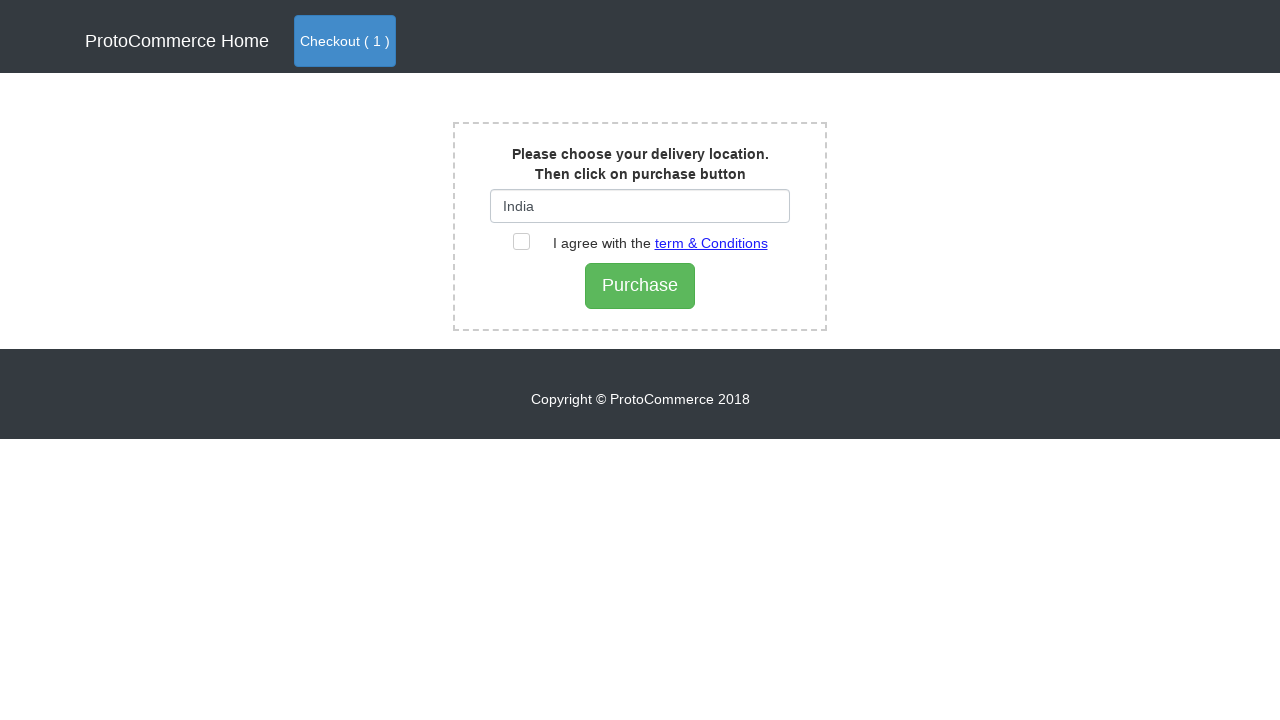

Waited for country suggestion dropdown to appear
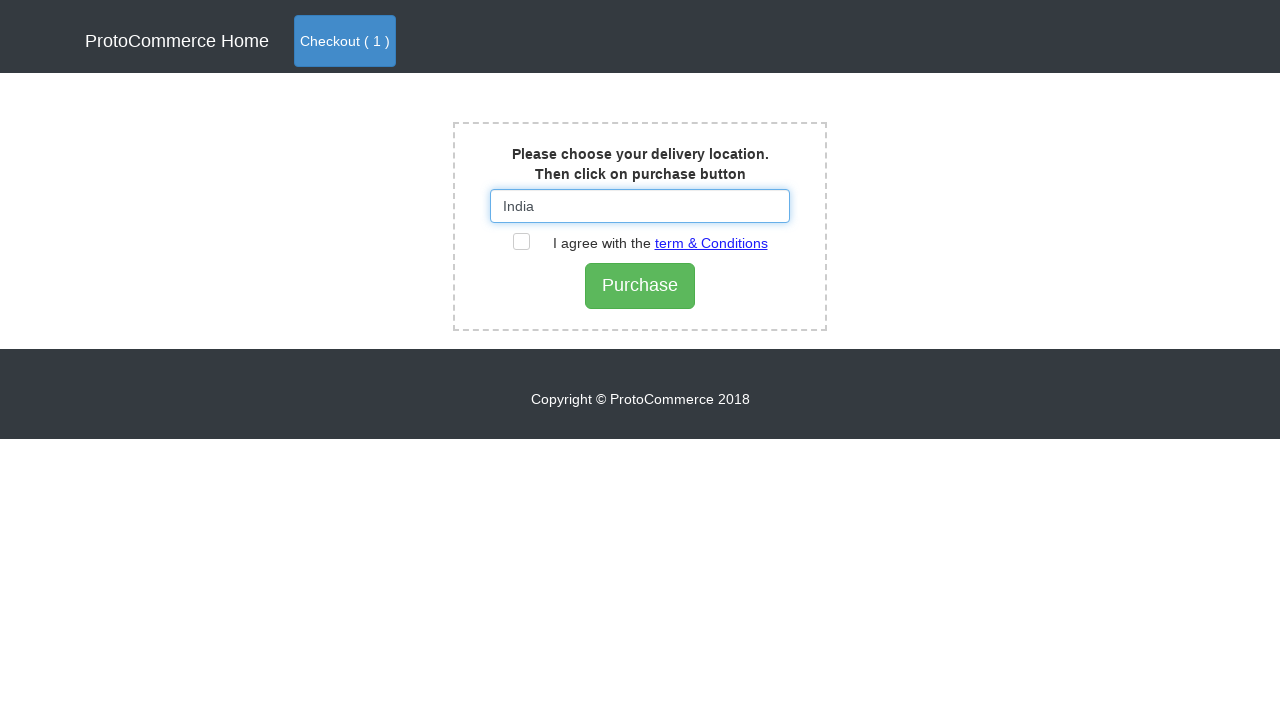

Clicked on terms and conditions checkbox at (650, 243) on label[for='checkbox2']
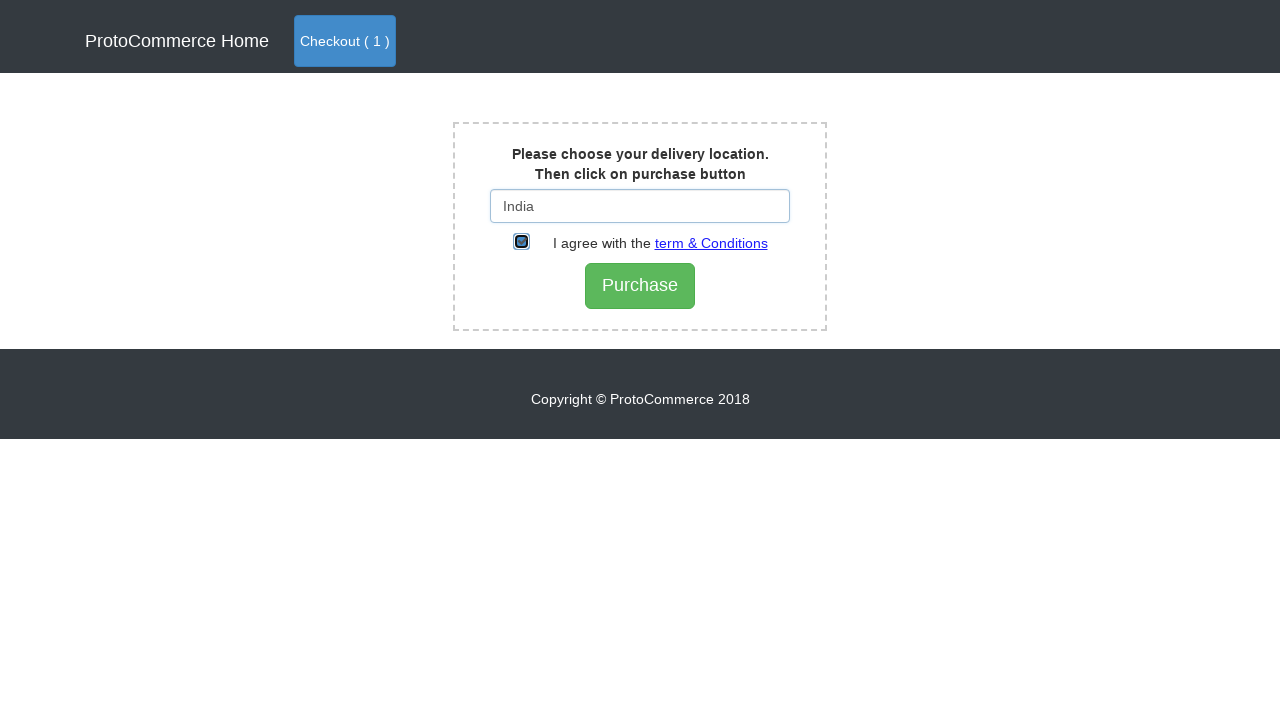

Clicked Purchase button to submit order at (640, 286) on input[type='submit']
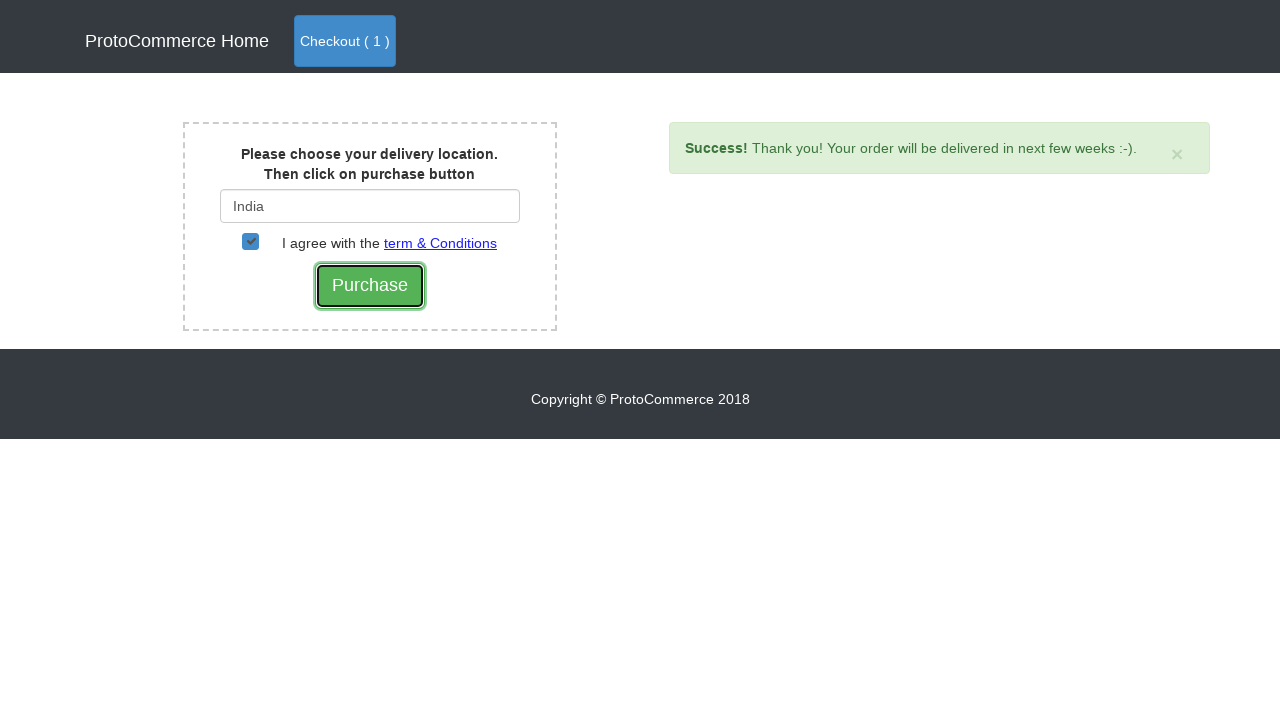

Verified success message appeared after order submission
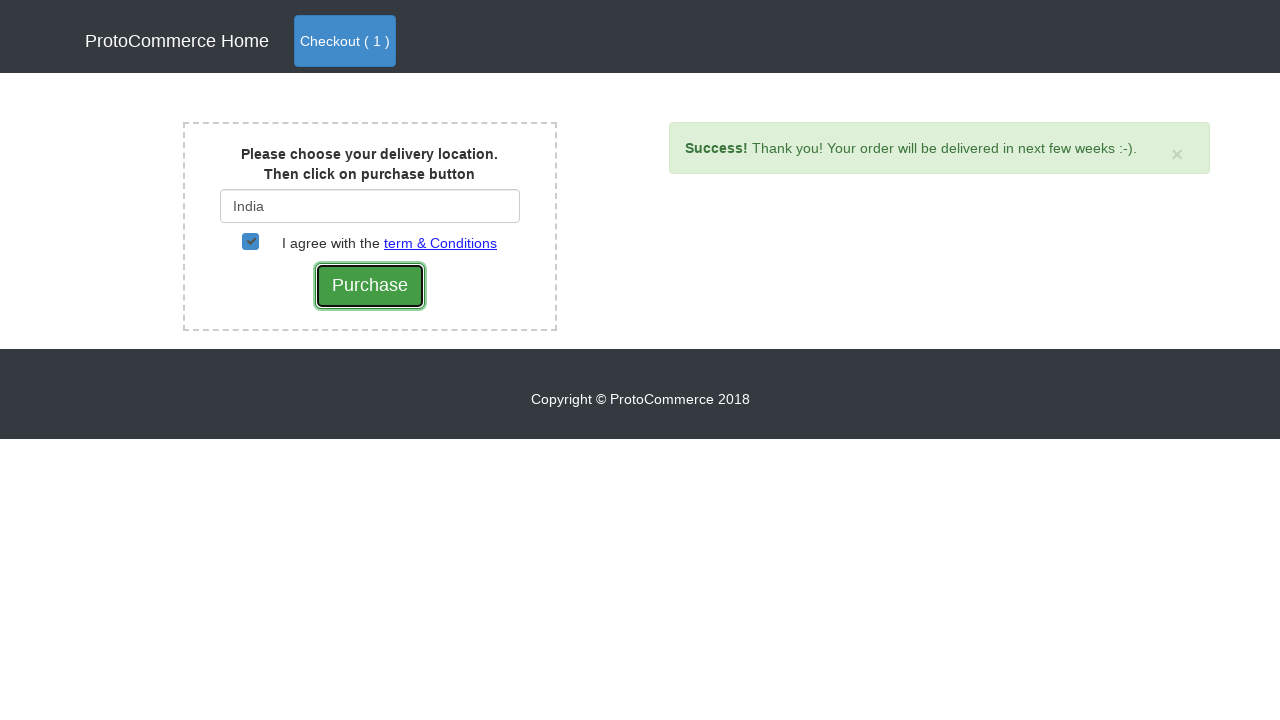

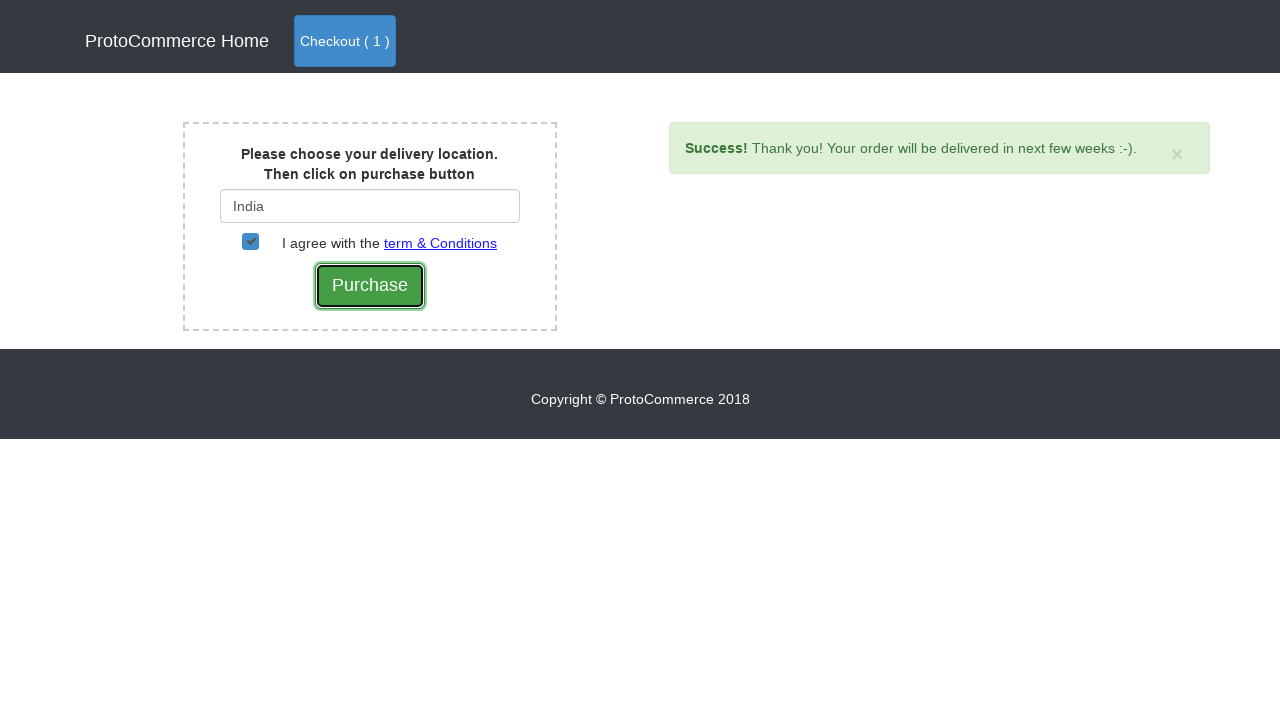